Navigates to a Wix website and waits for the page to load. This is a basic page load verification test.

Starting URL: https://symonstorozhenko.wixsite.com/website-1

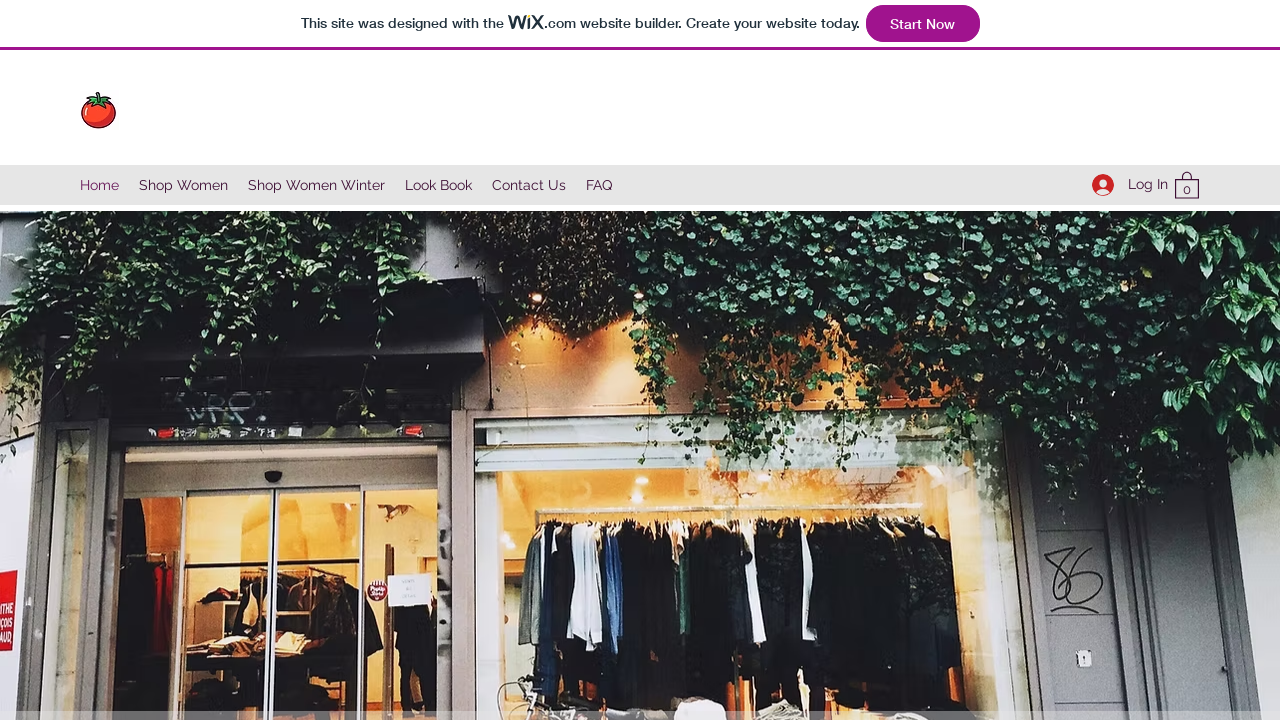

Navigated to Wix website and waited for page to fully load (networkidle state reached)
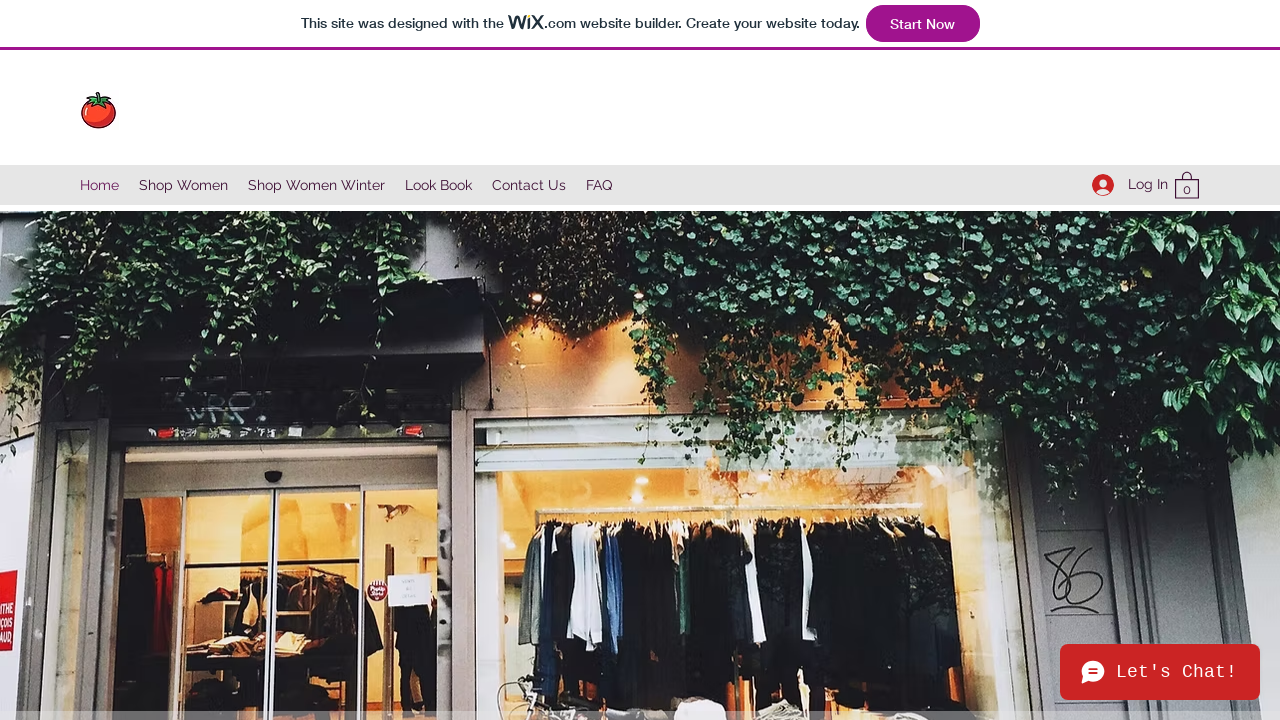

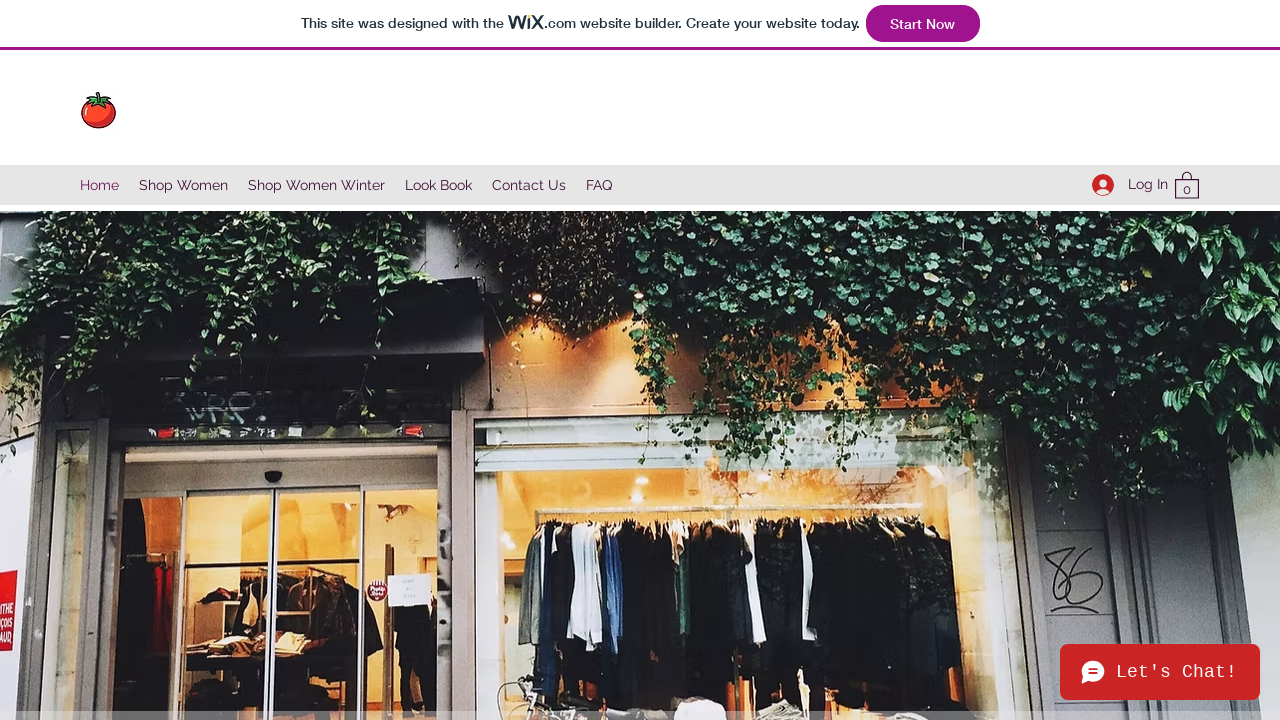